Tests window handling functionality by opening a new window through a link, switching between parent and child windows, and verifying window context

Starting URL: http://the-internet.herokuapp.com/windows

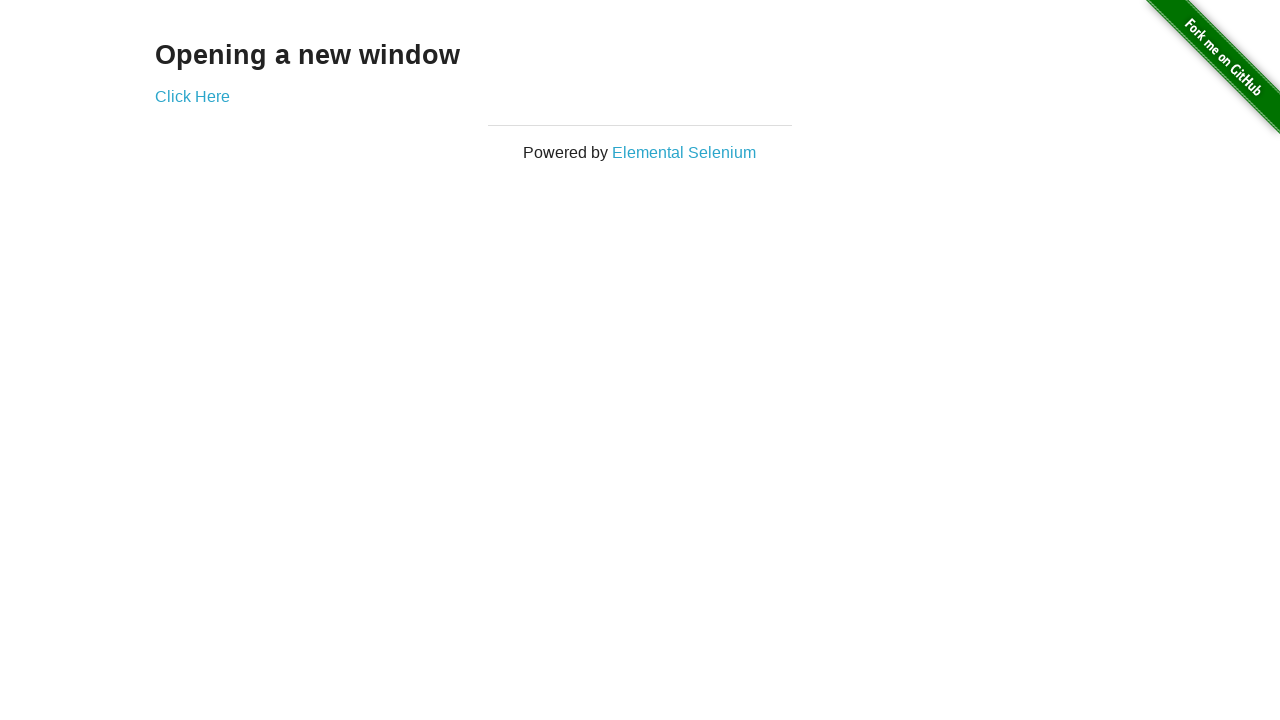

Clicked 'Click Here' link to open new window at (192, 96) on text=Click Here
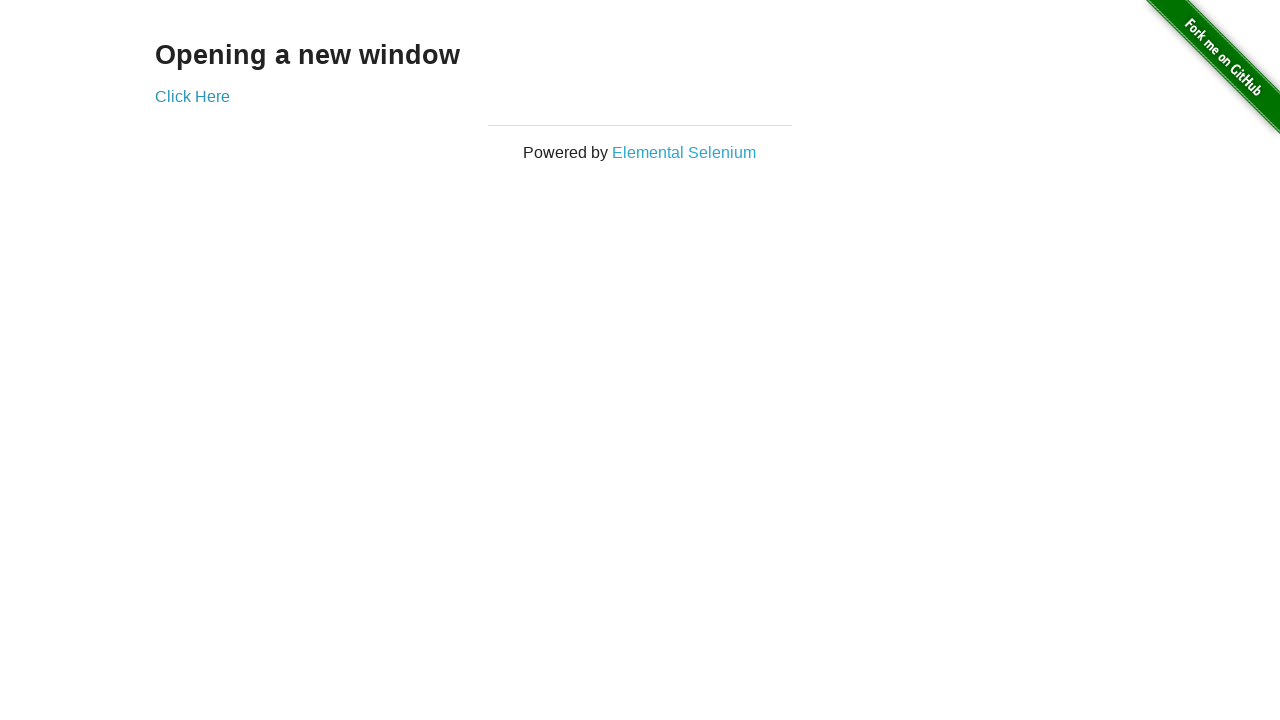

New window opened and captured
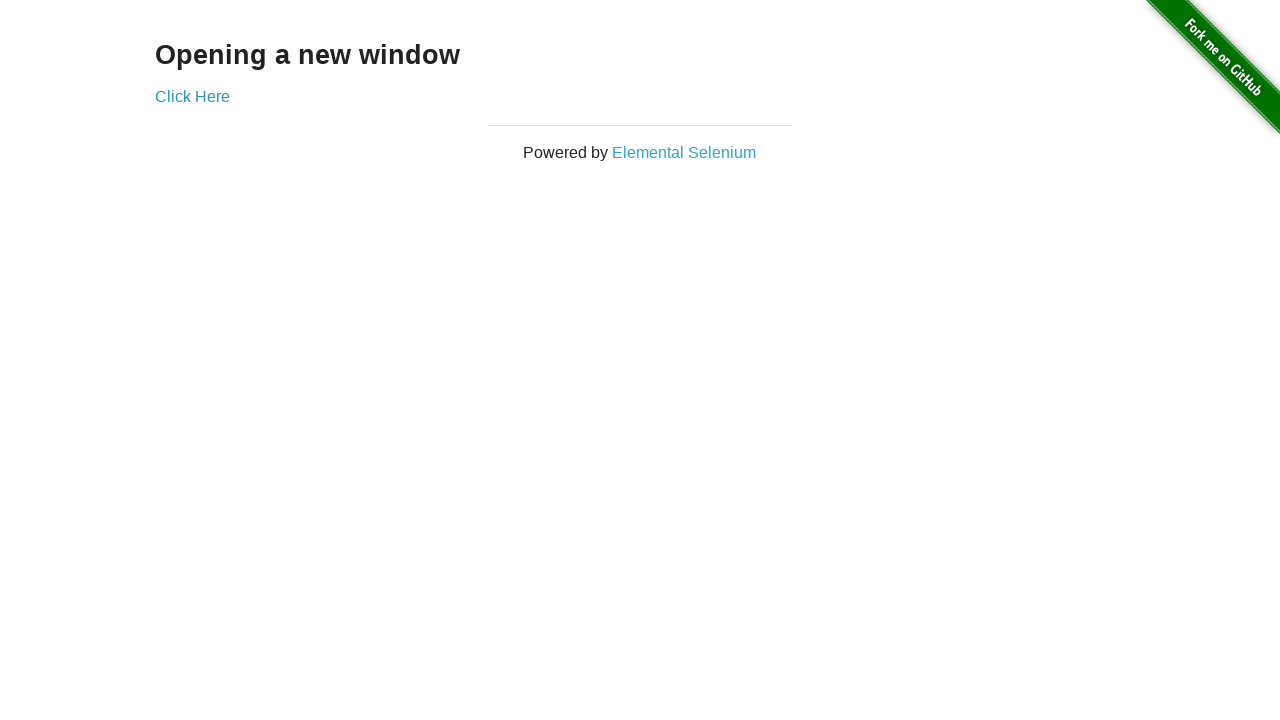

Captured parent window URL: http://the-internet.herokuapp.com/windows
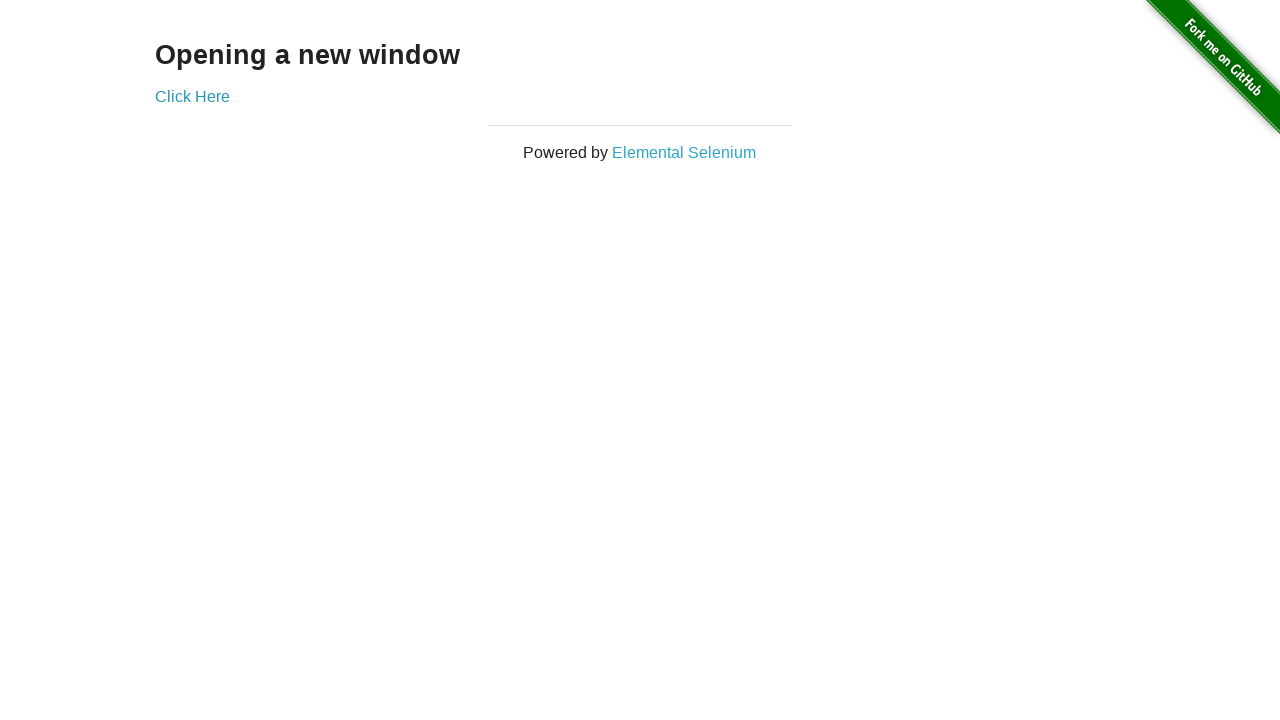

Captured parent window title: <bound method Page.title of <Page url='http://the-internet.herokuapp.com/windows'>>
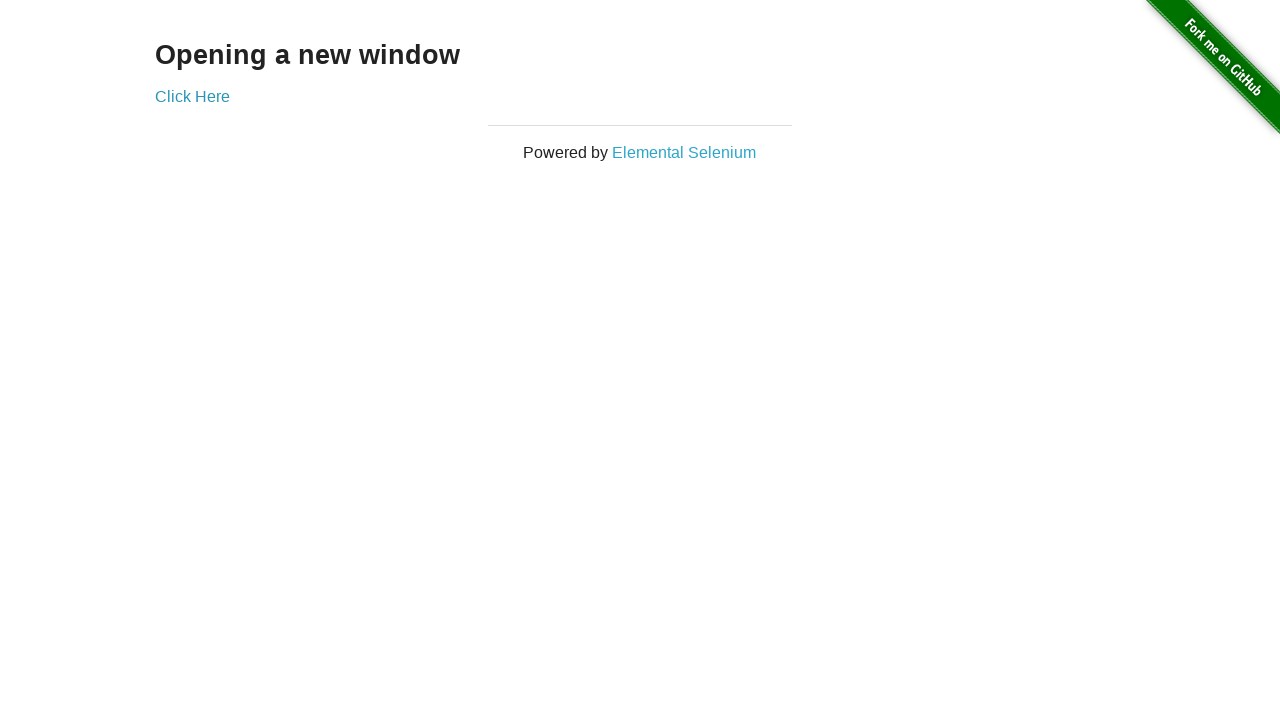

Captured new window URL: http://the-internet.herokuapp.com/windows/new
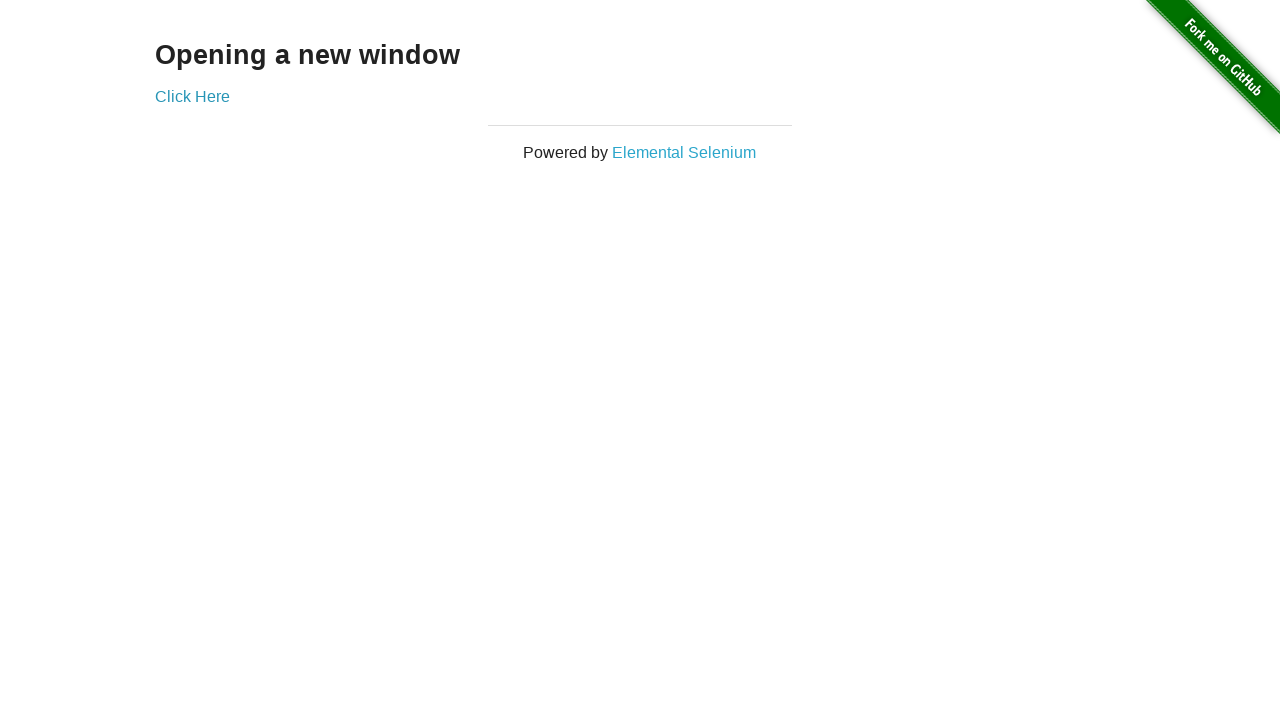

Captured new window title: <bound method Page.title of <Page url='http://the-internet.herokuapp.com/windows/new'>>
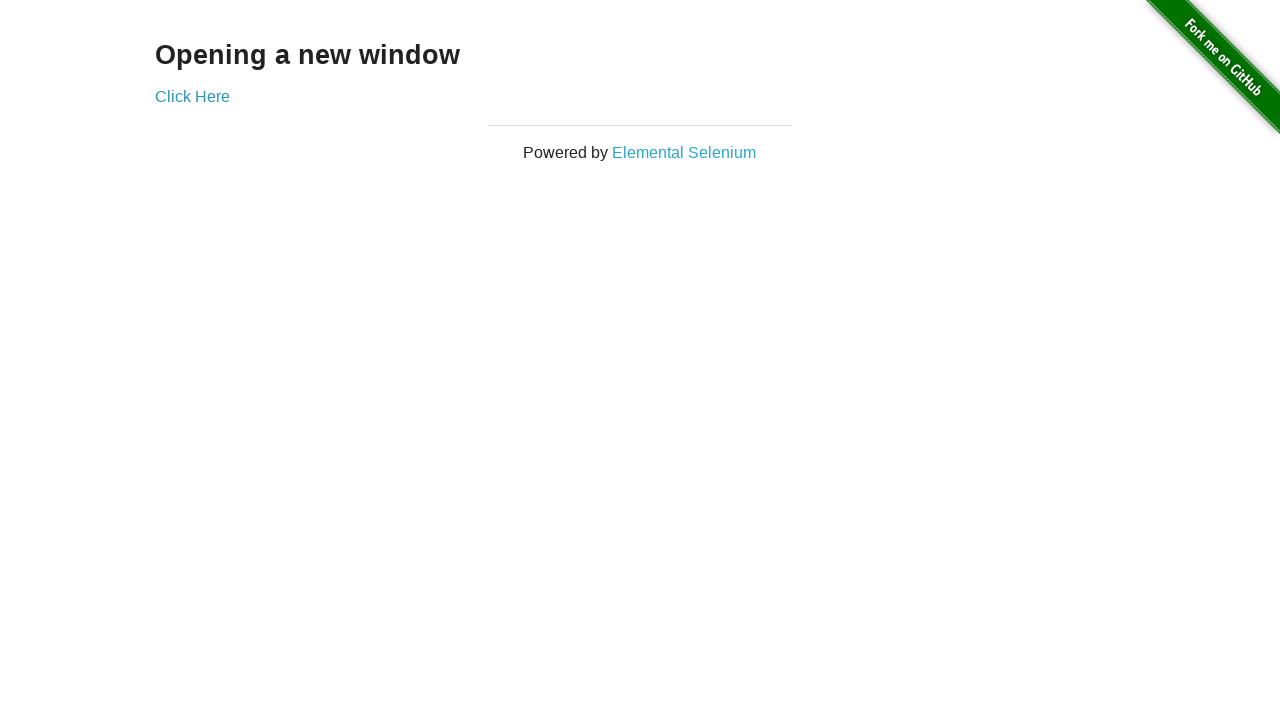

Verified parent window context remains accessible
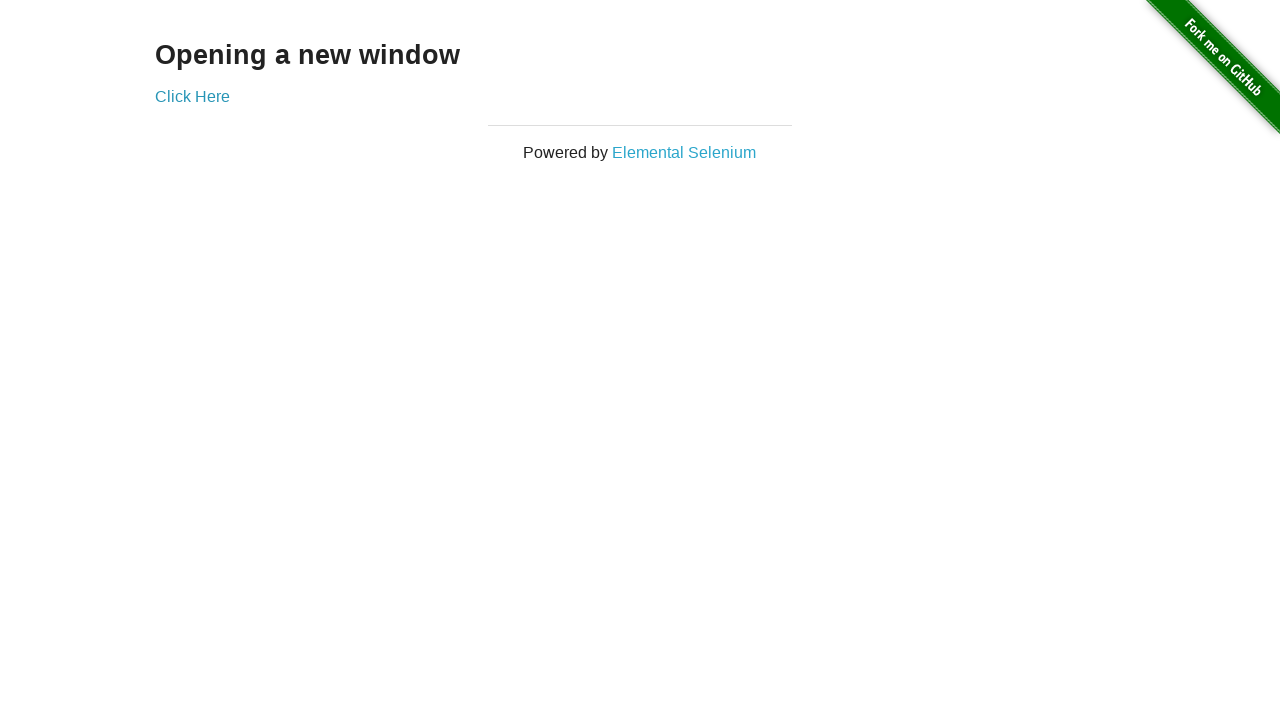

Closed new window
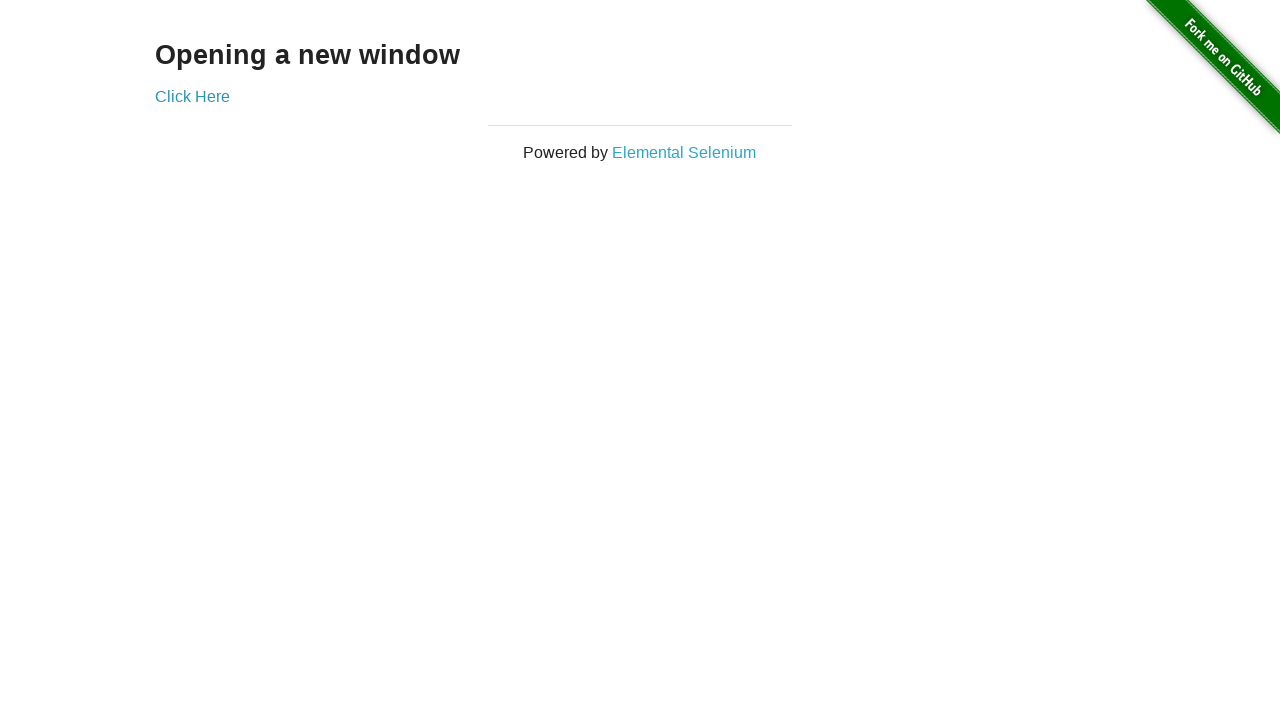

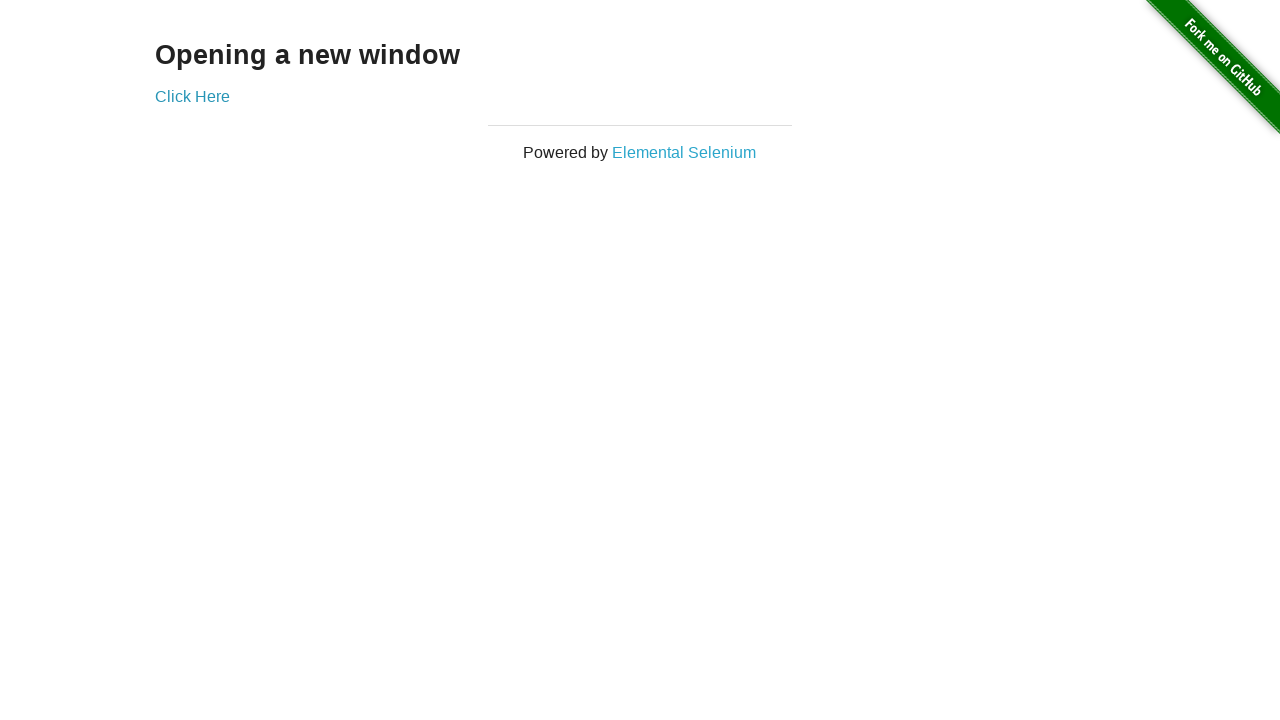